Tests opting out of A/B testing by adding an opt-out cookie on the homepage before navigating to the A/B test page, verifying the page shows "No A/B Test".

Starting URL: http://the-internet.herokuapp.com

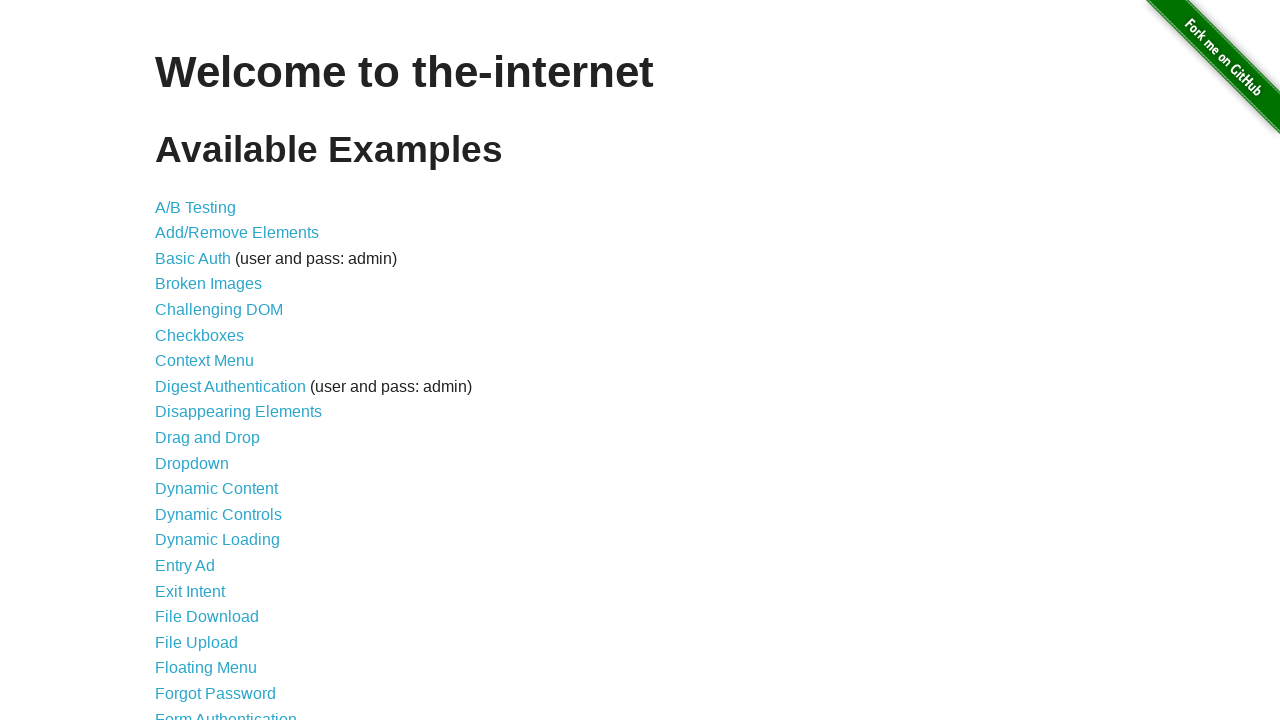

Added optimizelyOptOut cookie to opt out of A/B testing
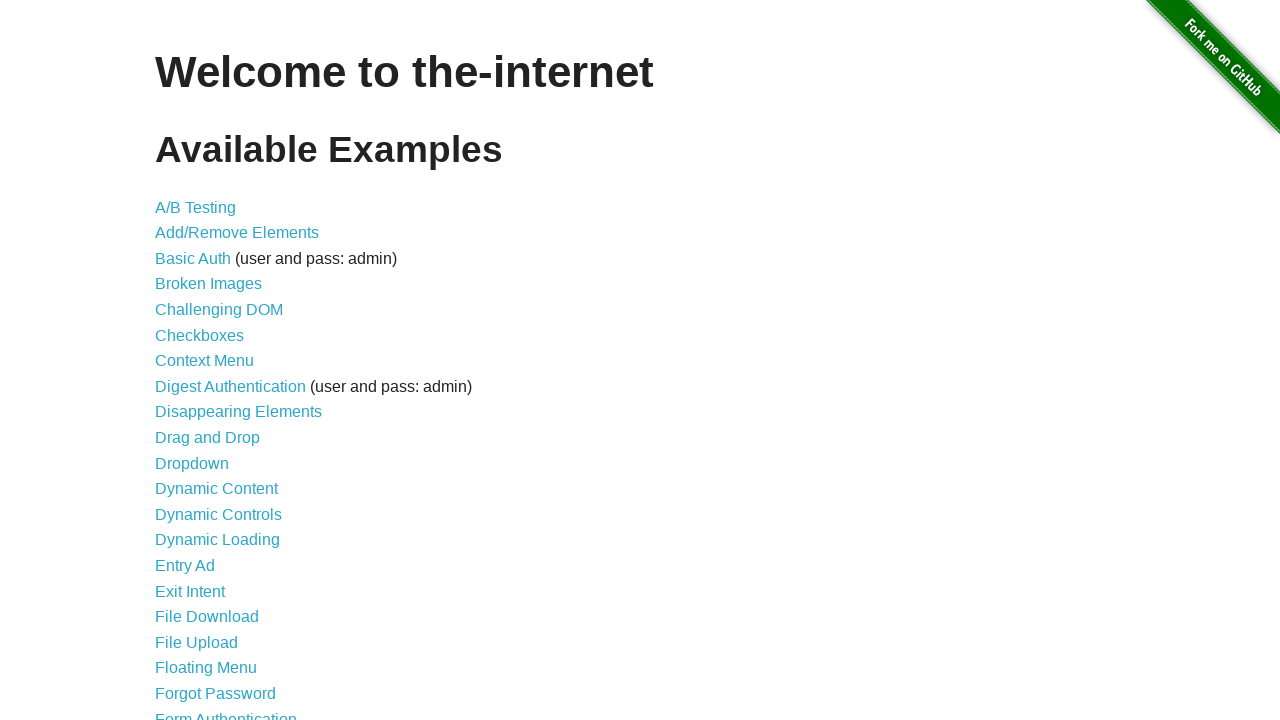

Navigated to A/B test page
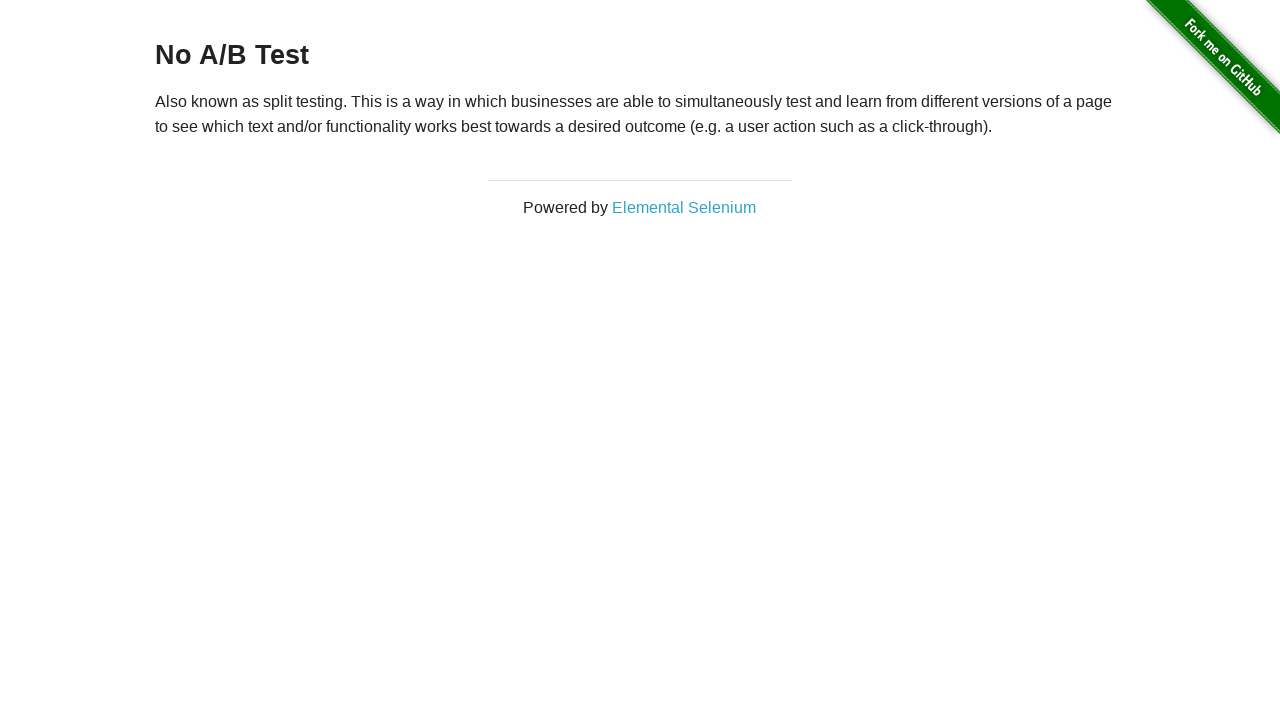

Retrieved heading text from page
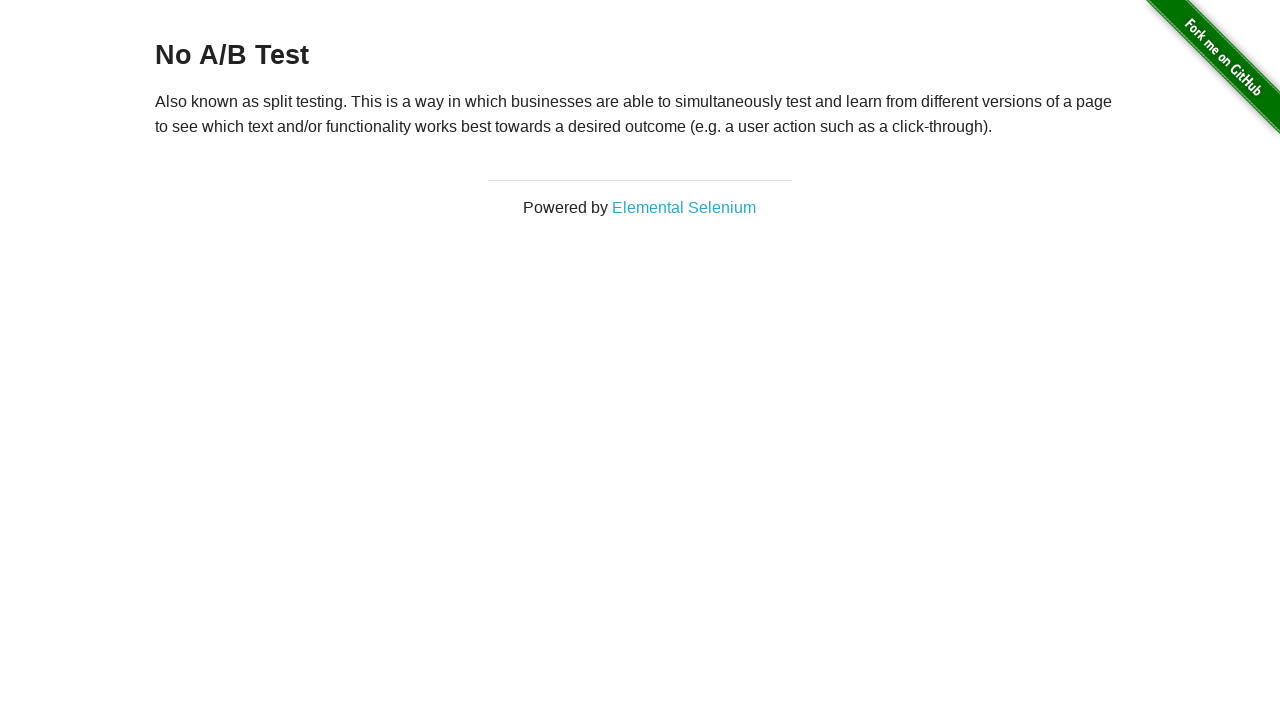

Verified heading text is 'No A/B Test' - opt-out cookie working correctly
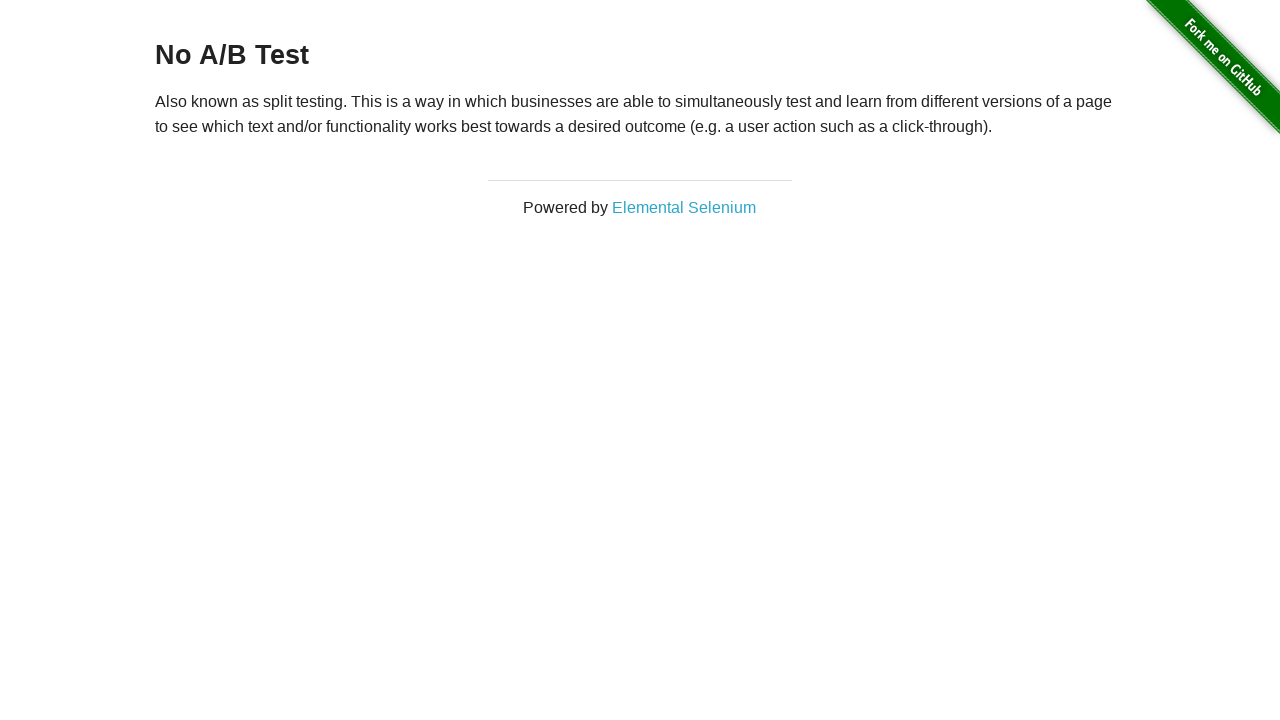

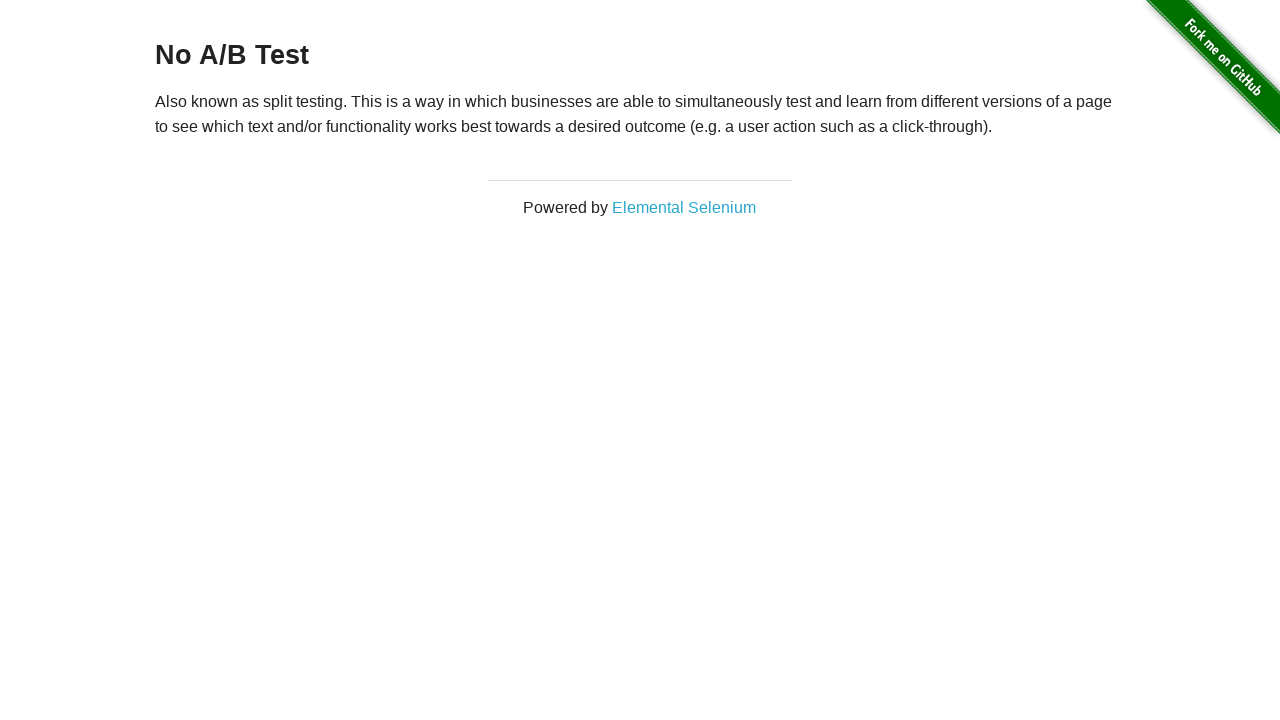